Tests the jQuery UI selectable widget by switching to the demo iframe and clicking on multiple selectable items (Item 1 through Item 5) in sequence.

Starting URL: https://jqueryui.com/selectable

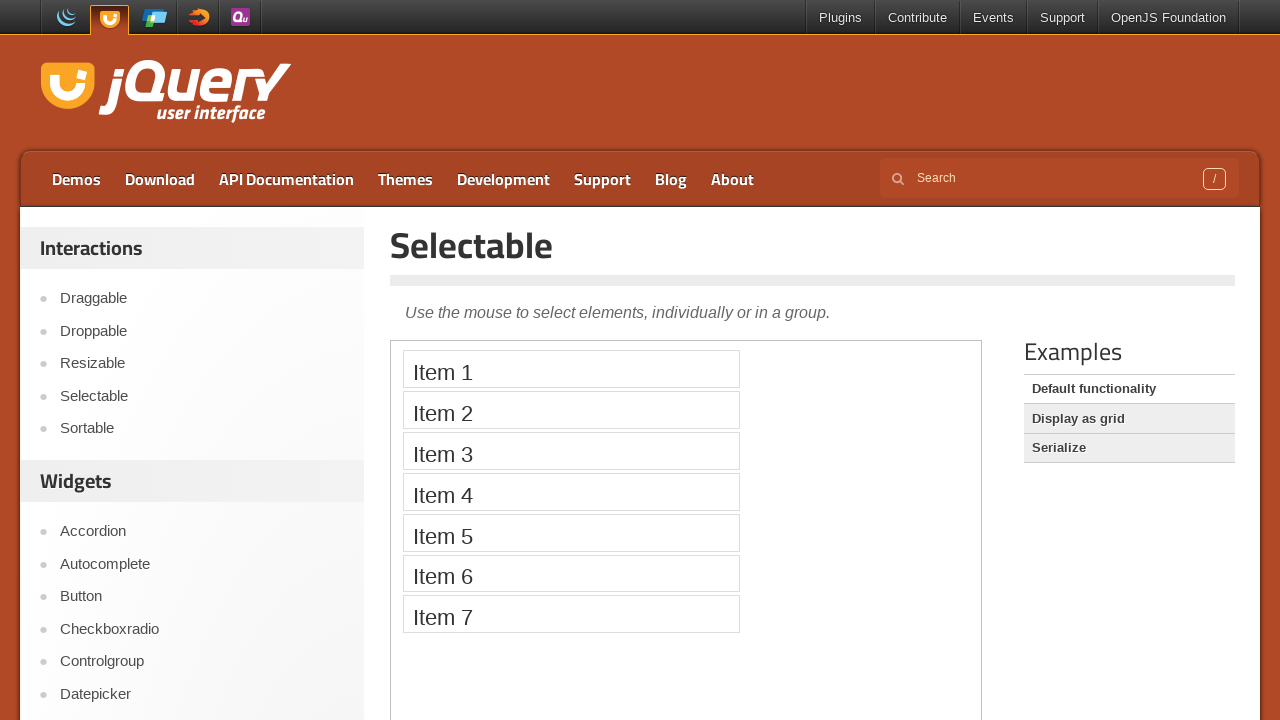

Located demo iframe
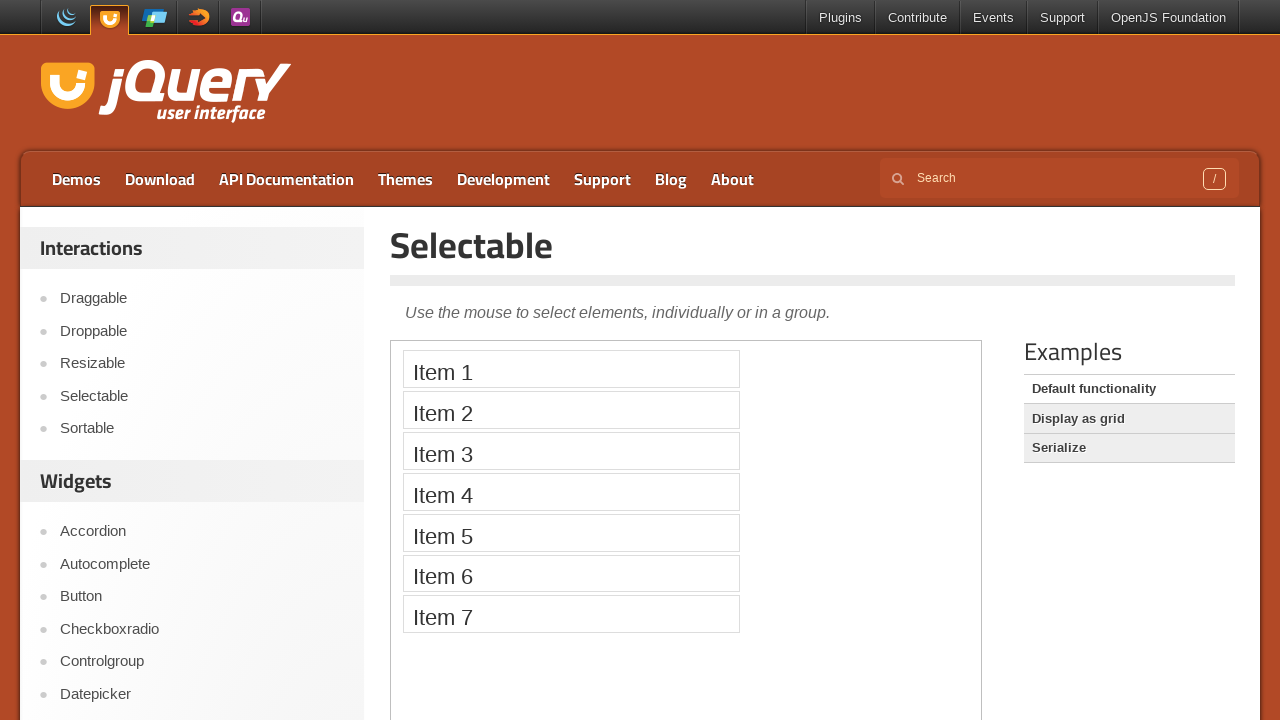

Clicked Item 1 (first click) at (571, 369) on iframe.demo-frame >> internal:control=enter-frame >> xpath=//li[normalize-space(
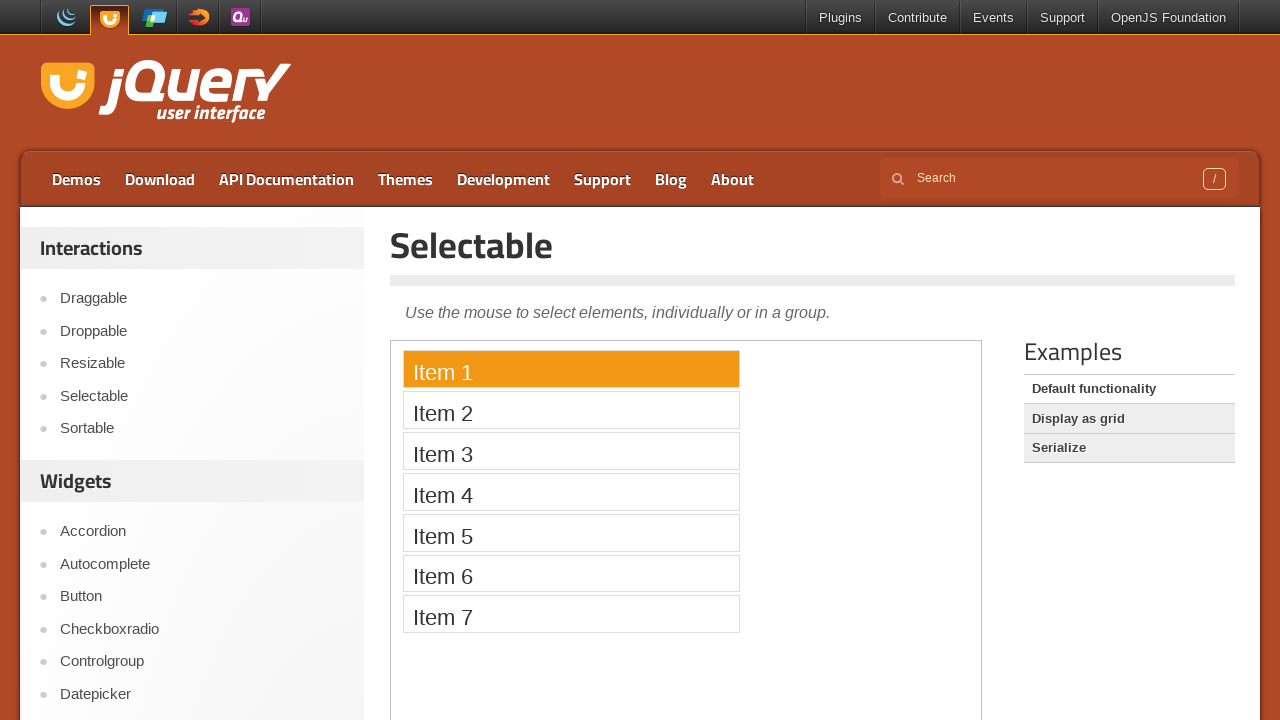

Clicked Item 1 (second click) at (571, 369) on iframe.demo-frame >> internal:control=enter-frame >> xpath=//li[normalize-space(
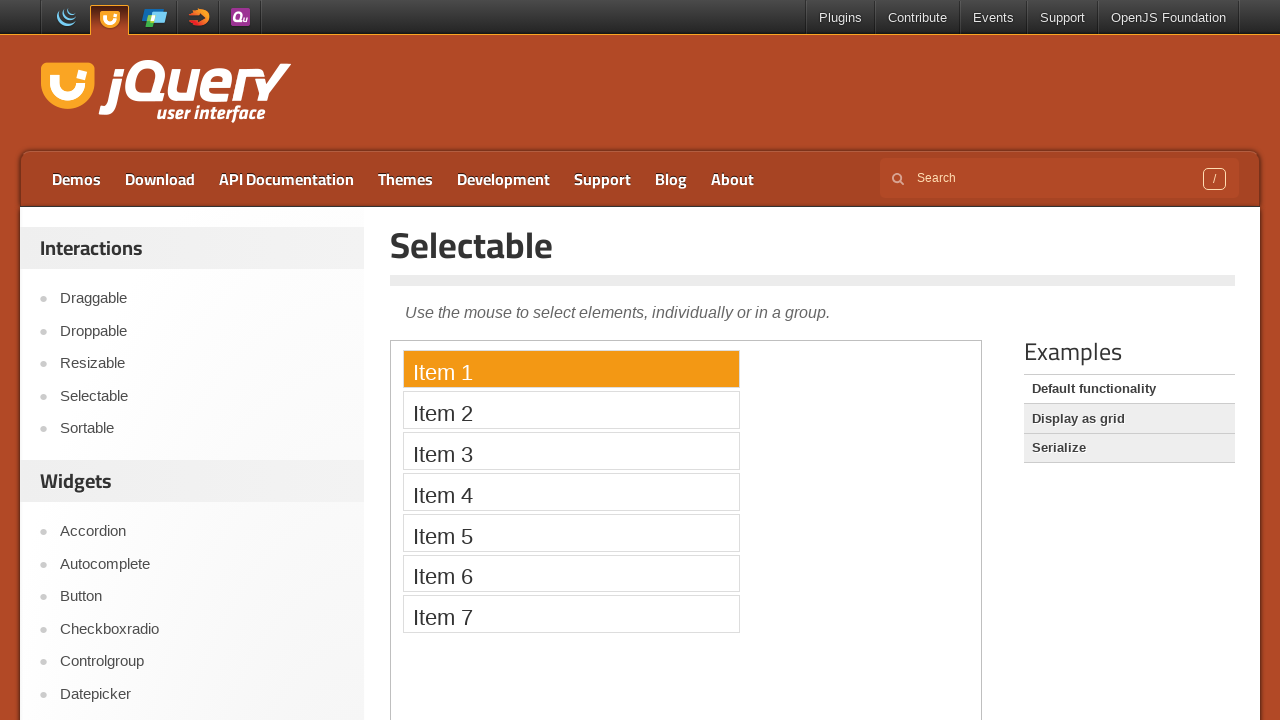

Clicked Item 2 at (571, 410) on iframe.demo-frame >> internal:control=enter-frame >> xpath=//li[normalize-space(
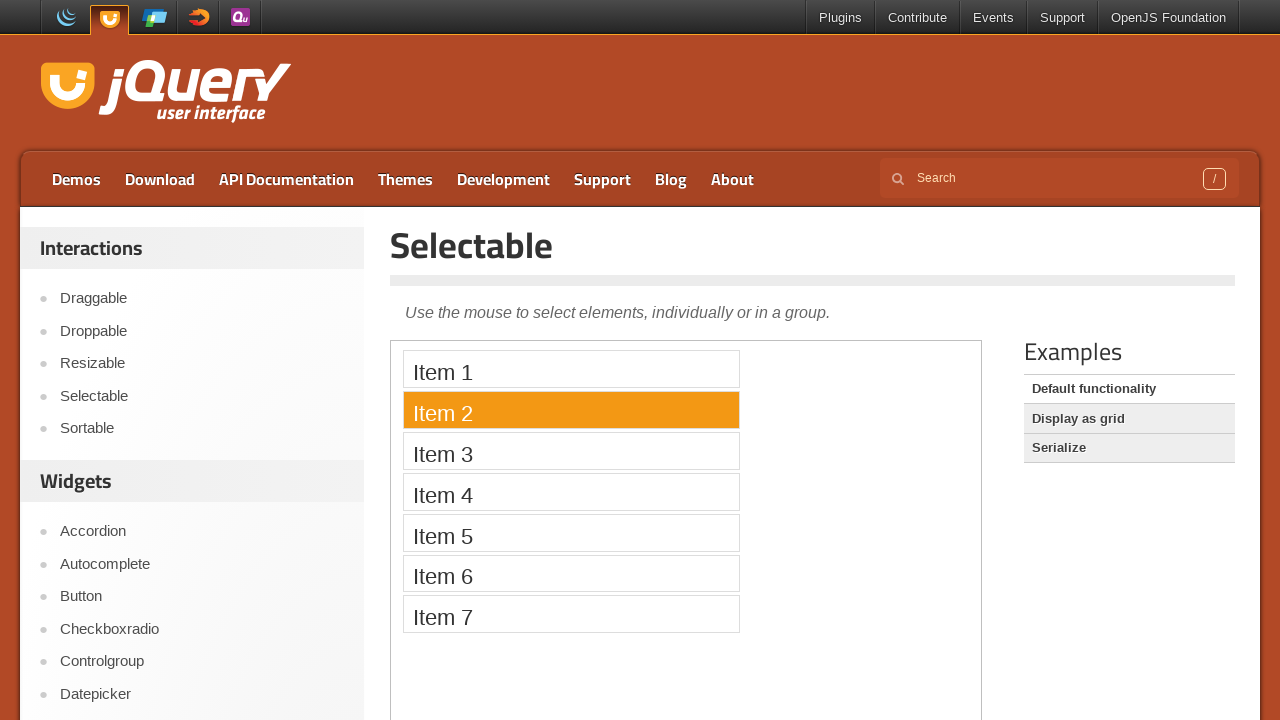

Clicked Item 3 at (571, 451) on iframe.demo-frame >> internal:control=enter-frame >> xpath=//li[normalize-space(
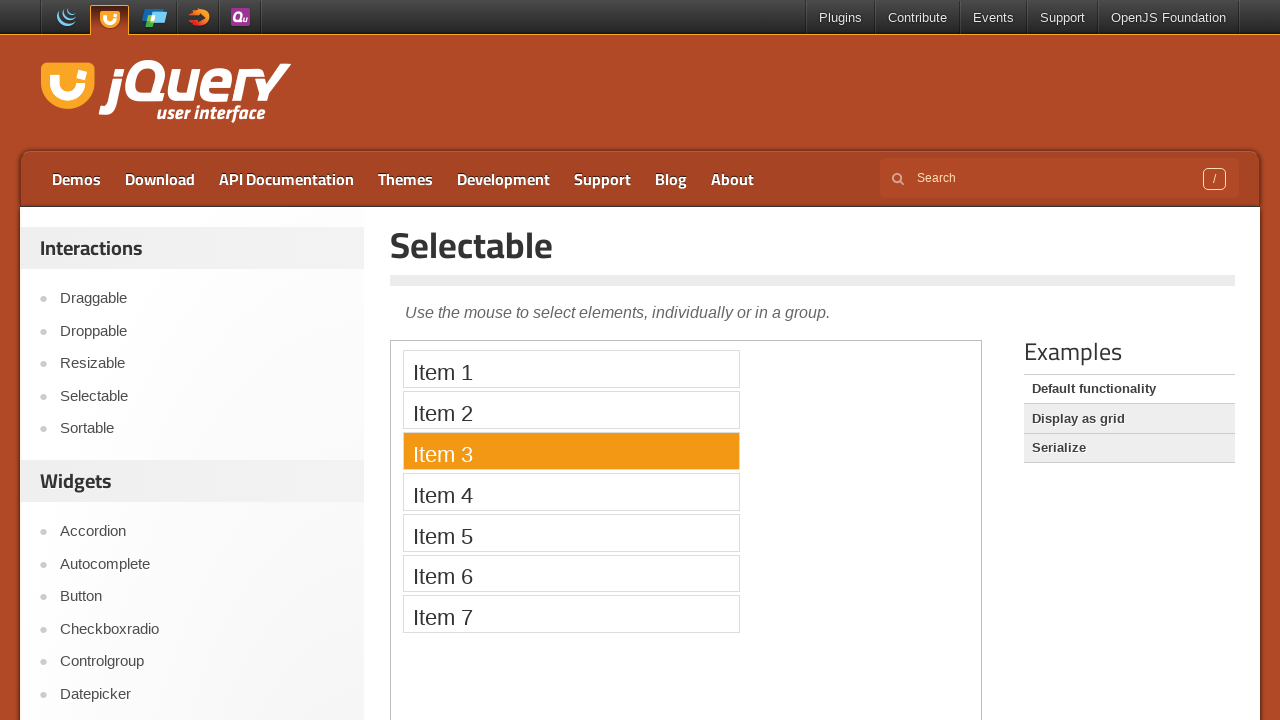

Clicked Item 4 at (571, 492) on iframe.demo-frame >> internal:control=enter-frame >> xpath=//li[normalize-space(
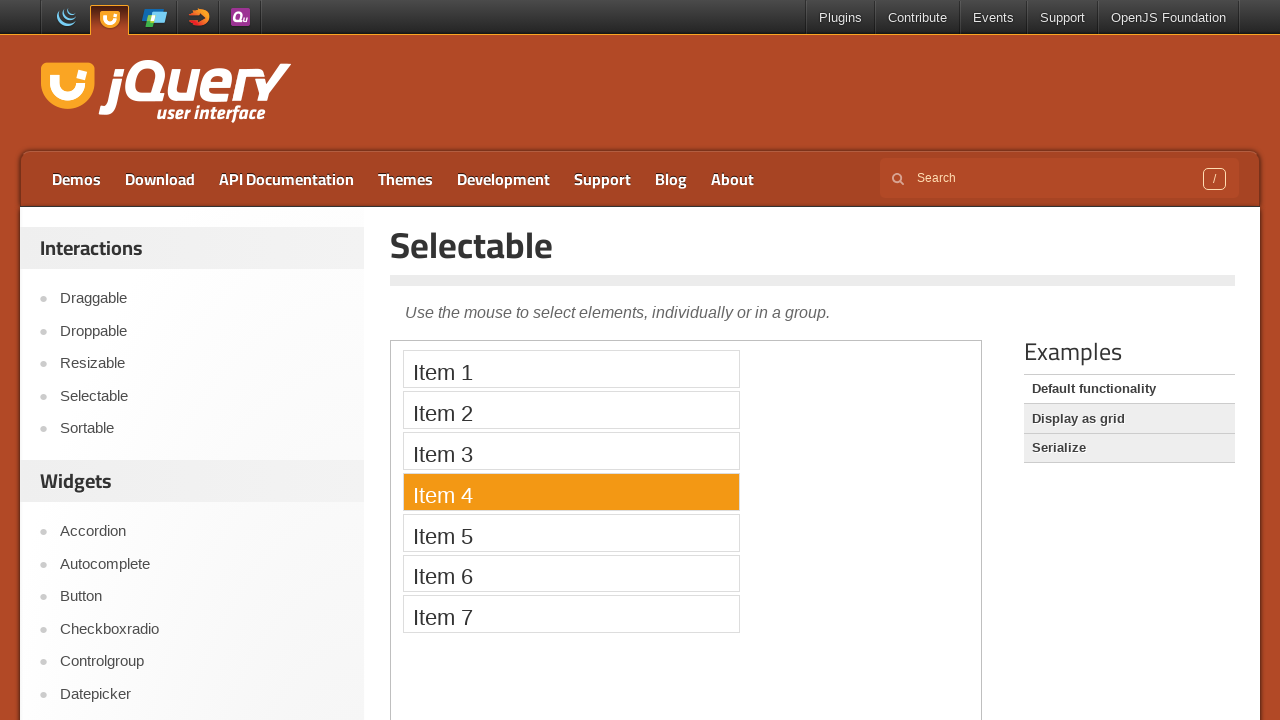

Clicked Item 5 at (571, 532) on iframe.demo-frame >> internal:control=enter-frame >> xpath=//li[normalize-space(
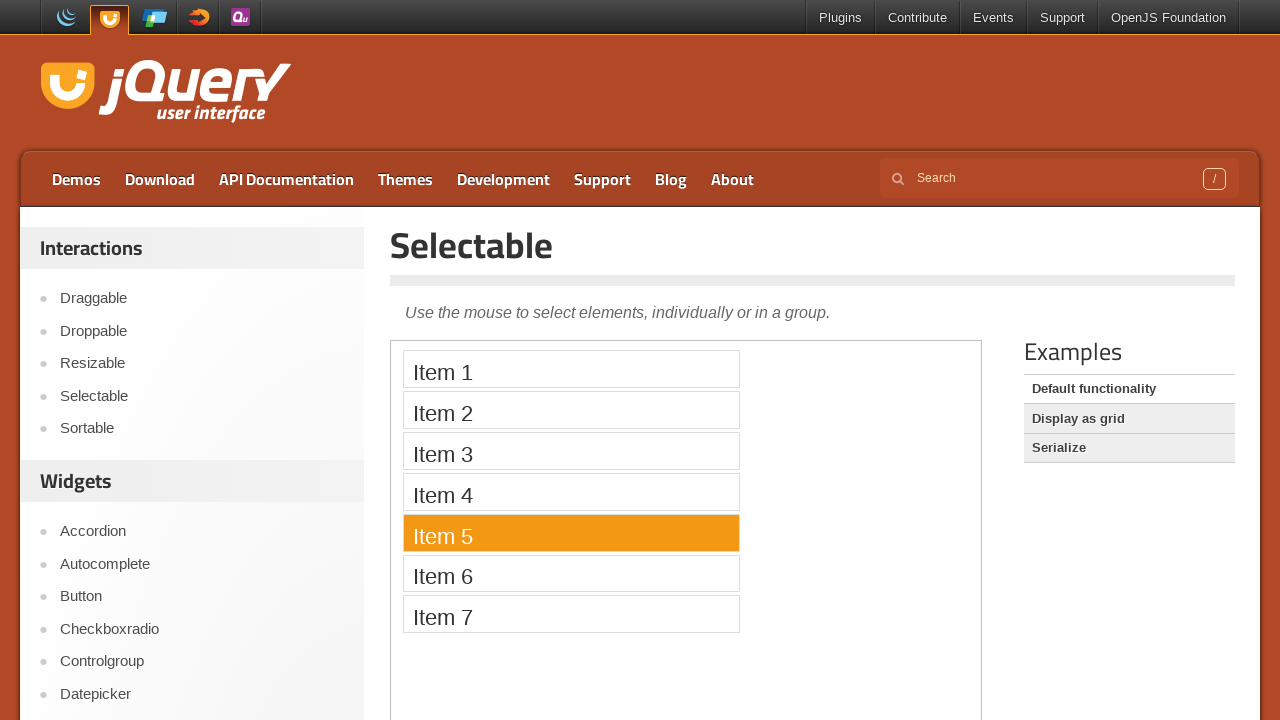

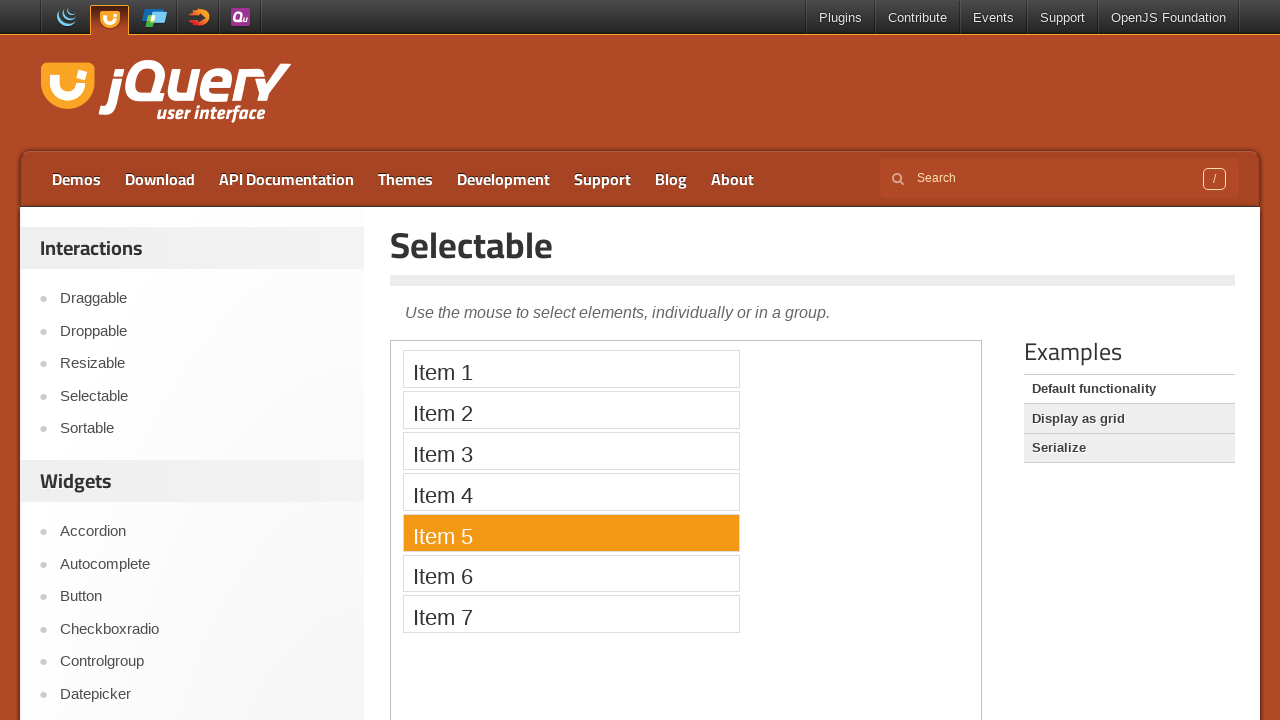